Tests website navigation at different screen resolutions, clicking various links from the sitemap and navigating back

Starting URL: https://www.getcalley.com/page-sitemap.xml

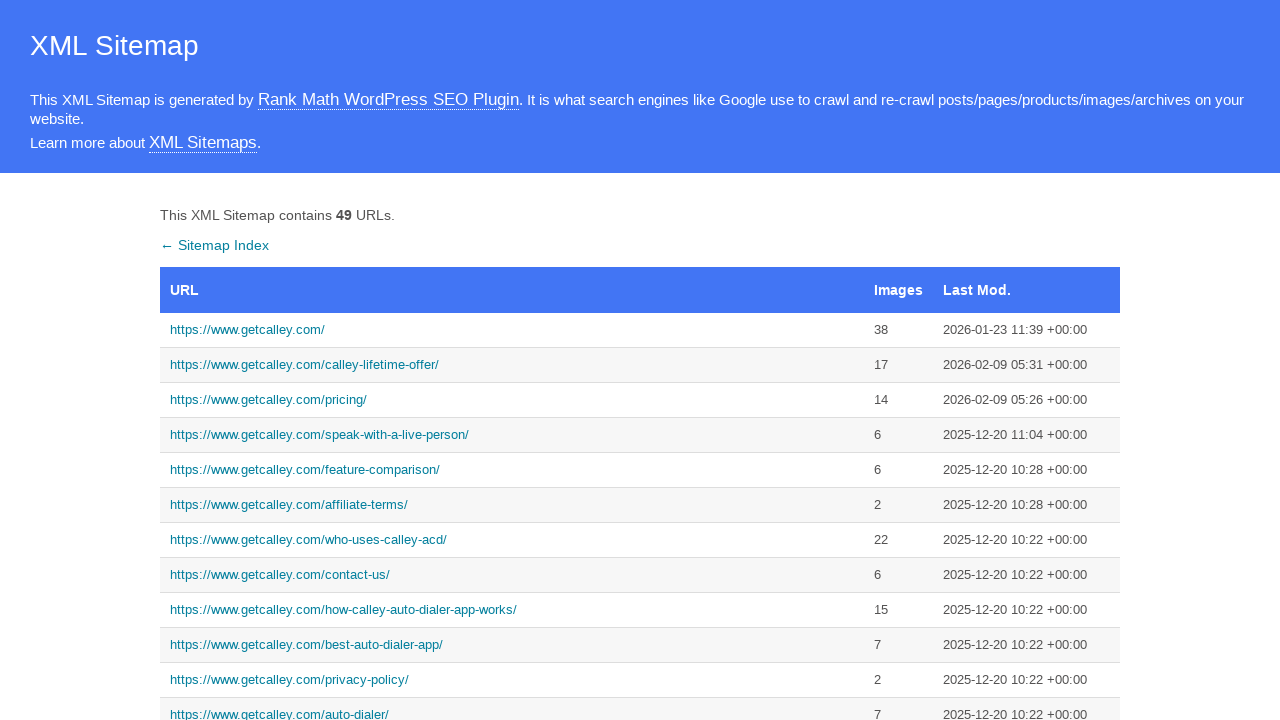

Set viewport to 1920x1080 desktop resolution
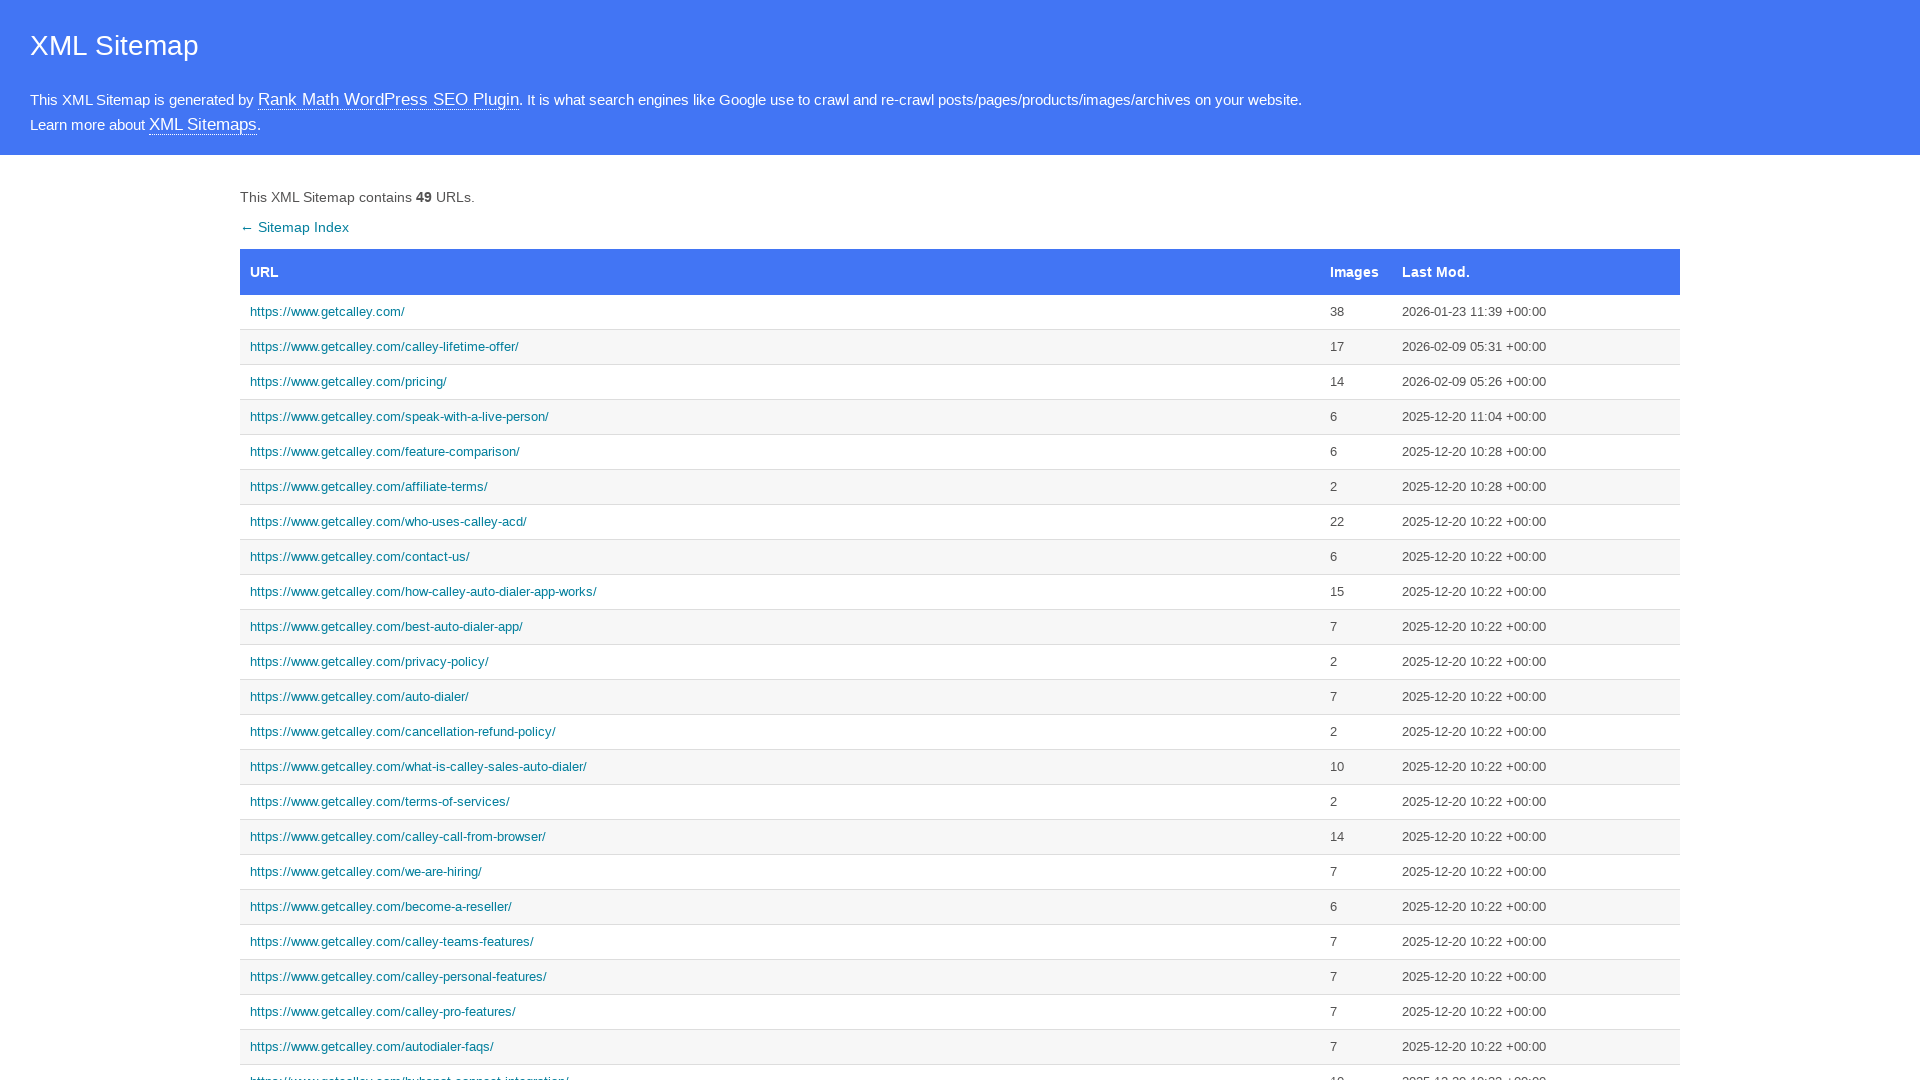

Clicked homepage link from sitemap at (780, 312) on xpath=//a[@href='https://www.getcalley.com/']
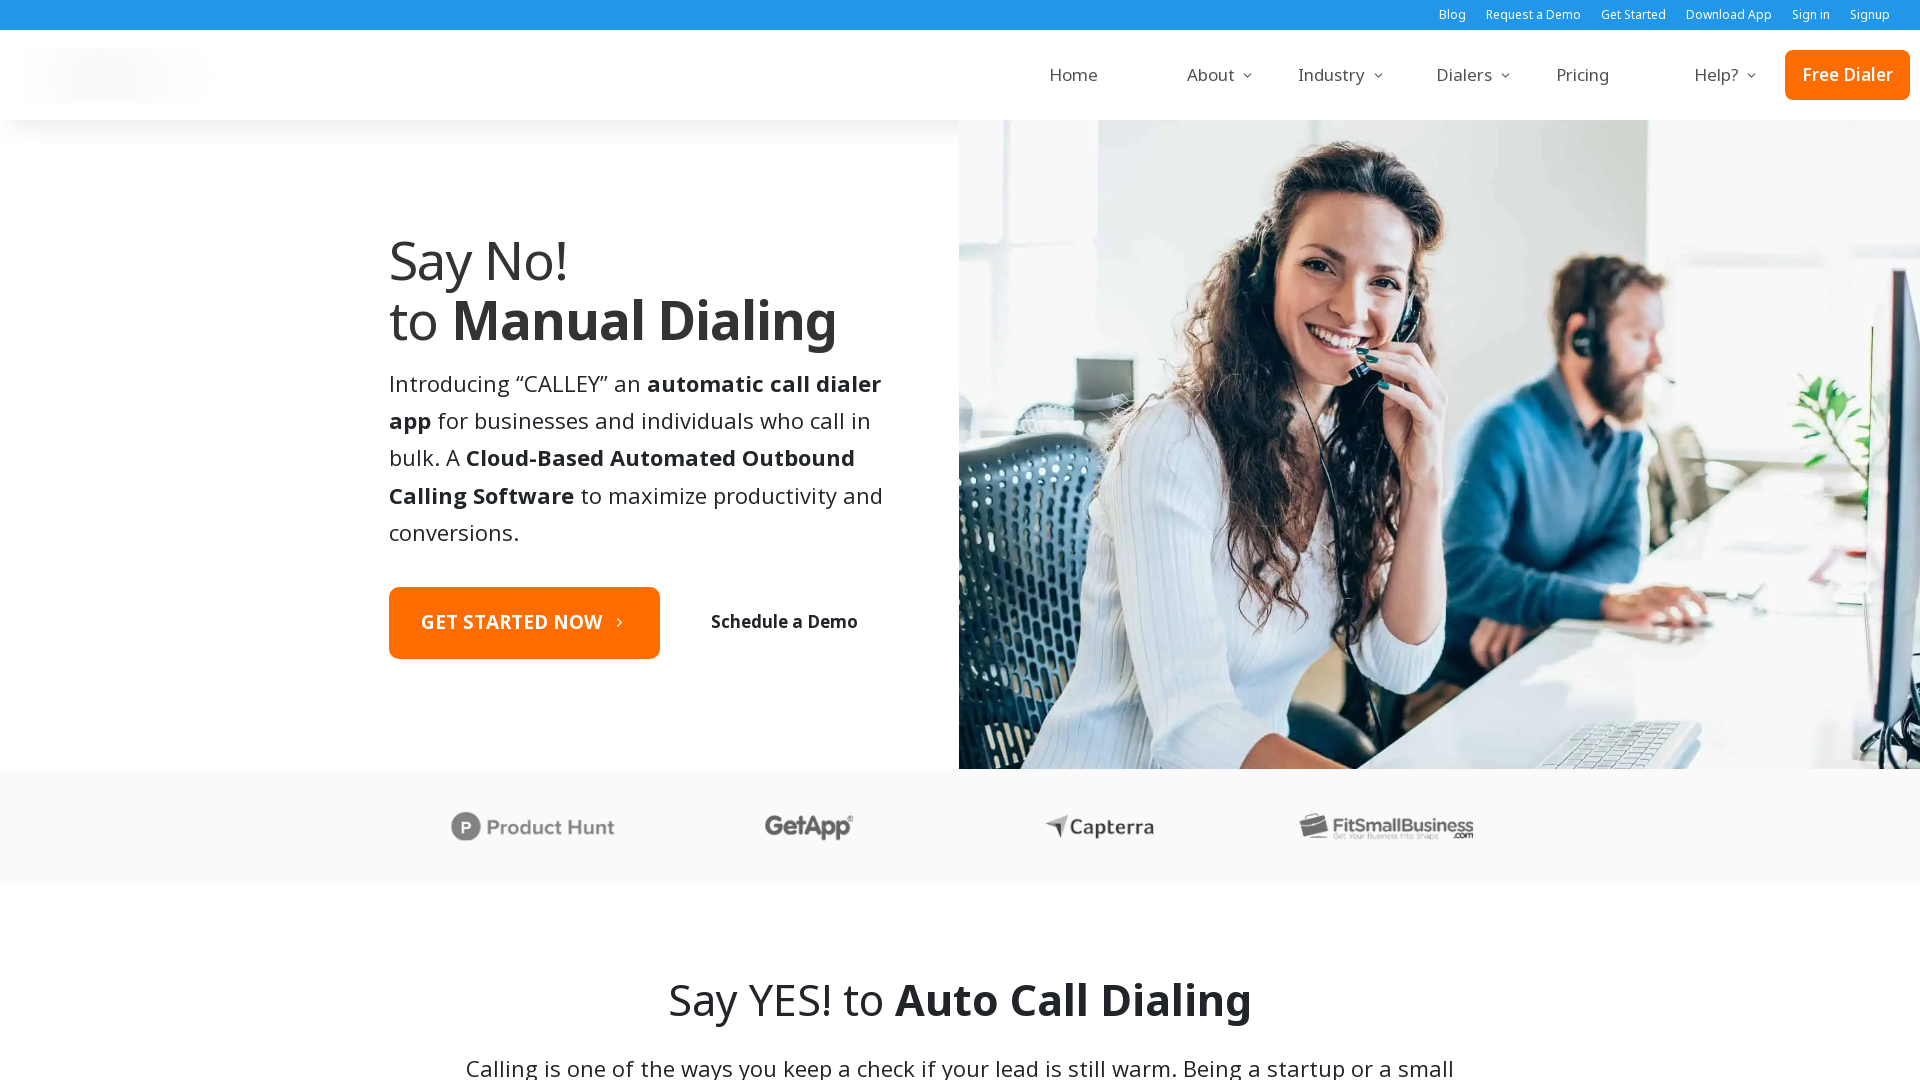

Navigated back to sitemap page
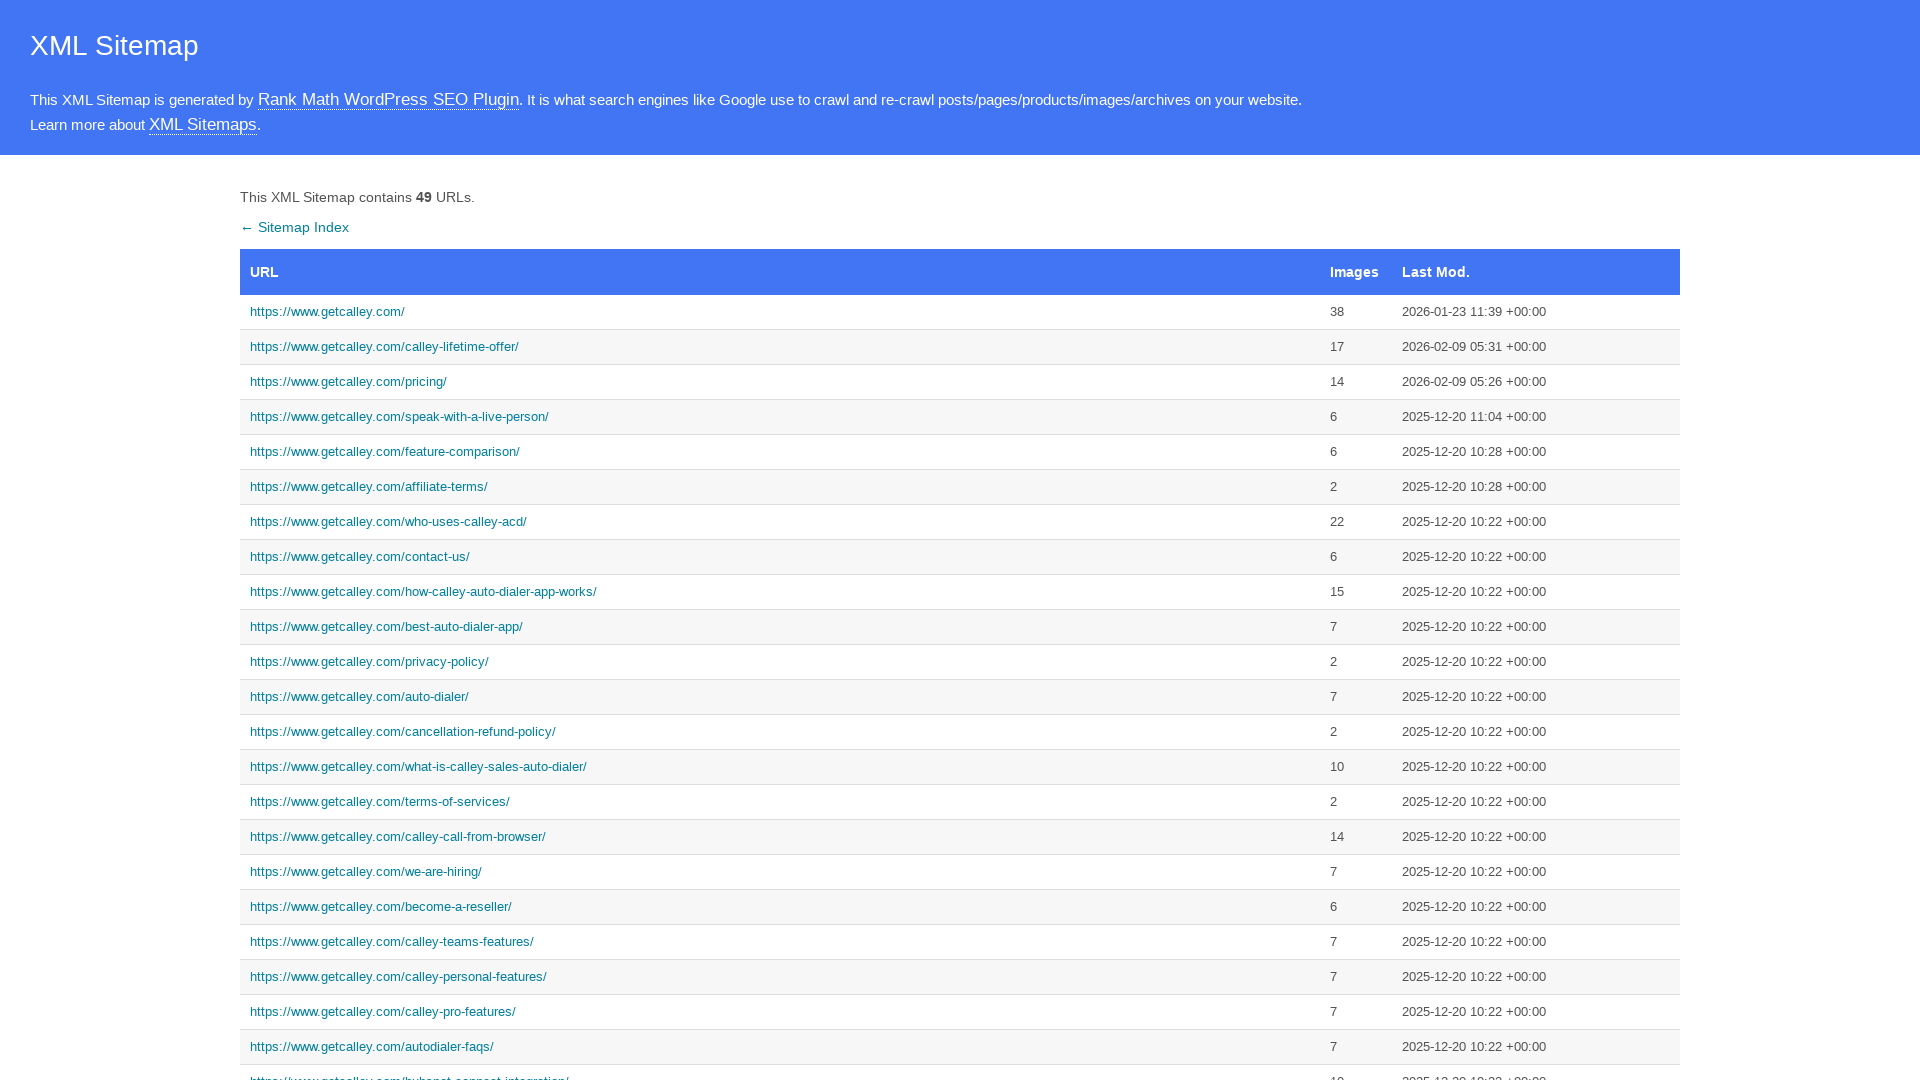

Set viewport to 1366x768 tablet resolution
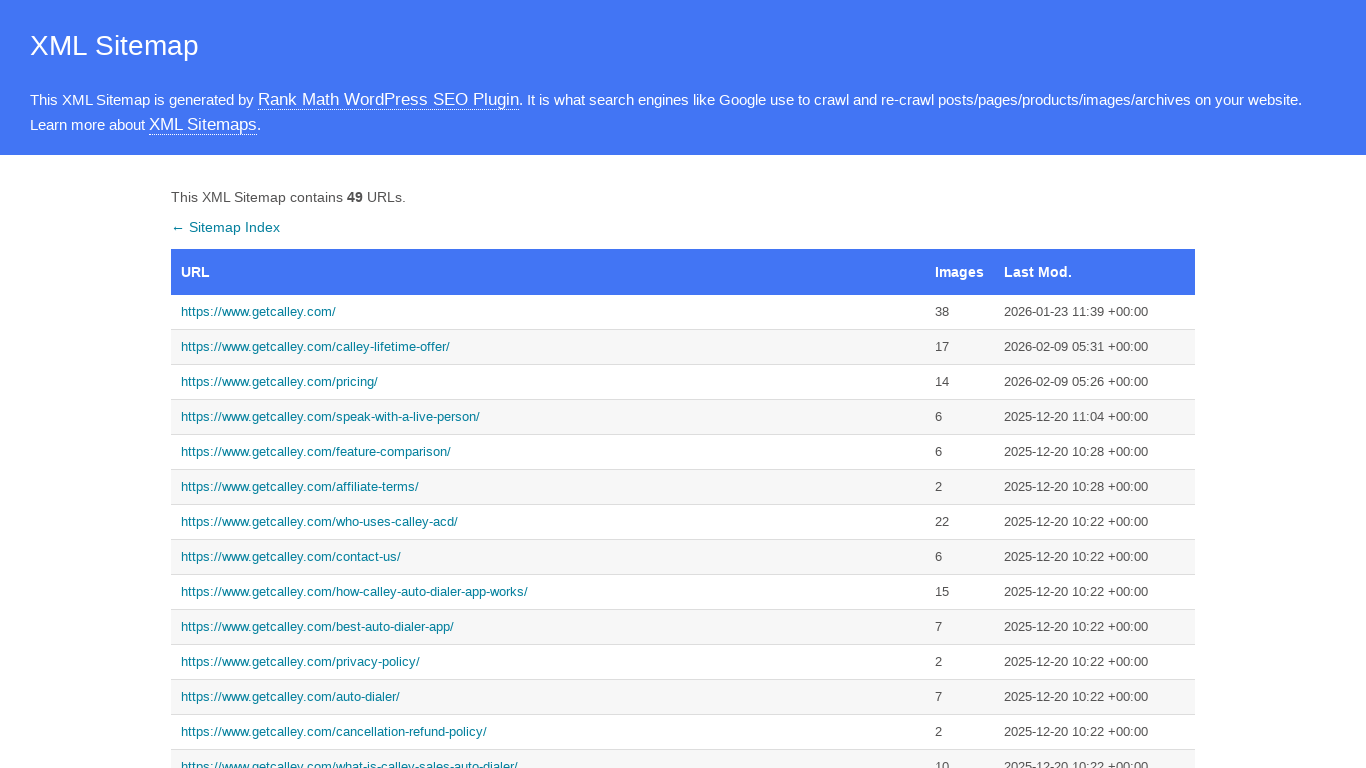

Clicked call from browser feature link at (548, 384) on xpath=//a[@href='https://www.getcalley.com/calley-call-from-browser/']
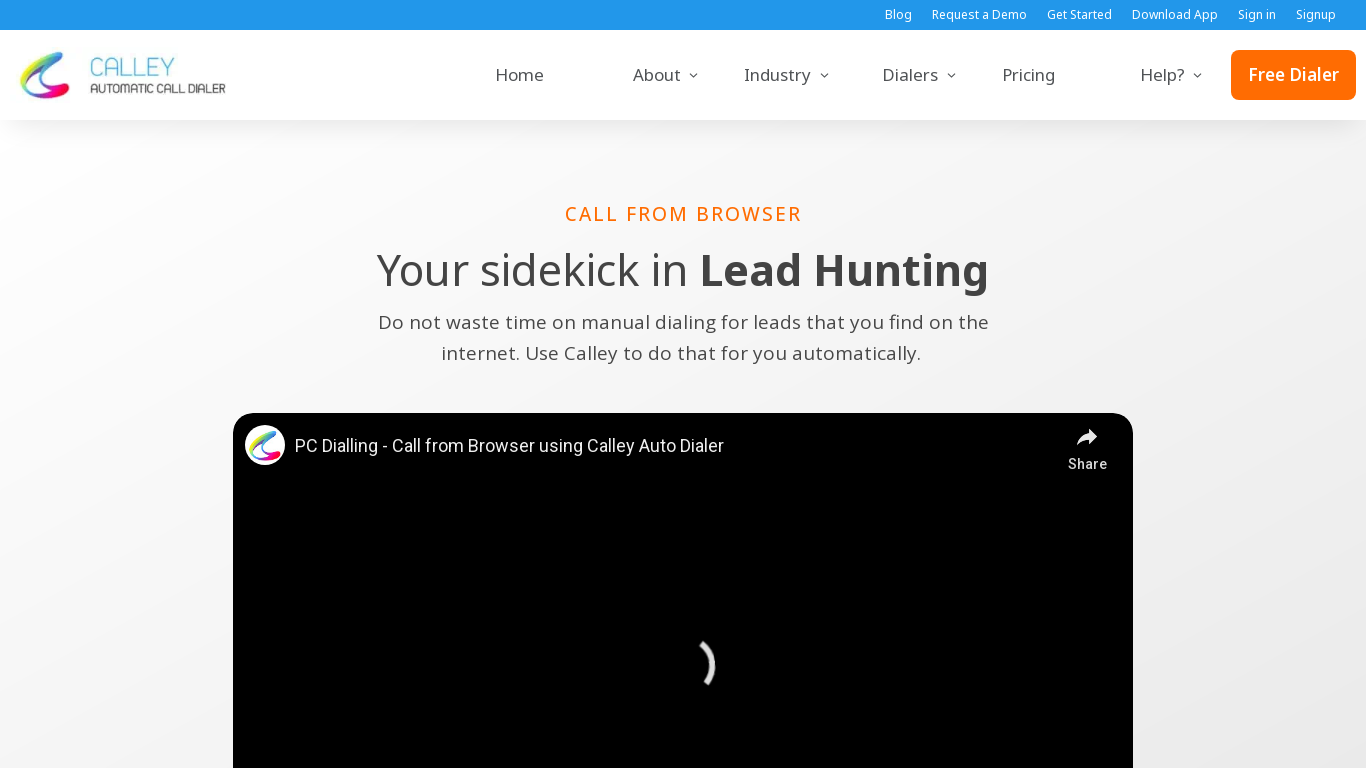

Navigated back to sitemap page
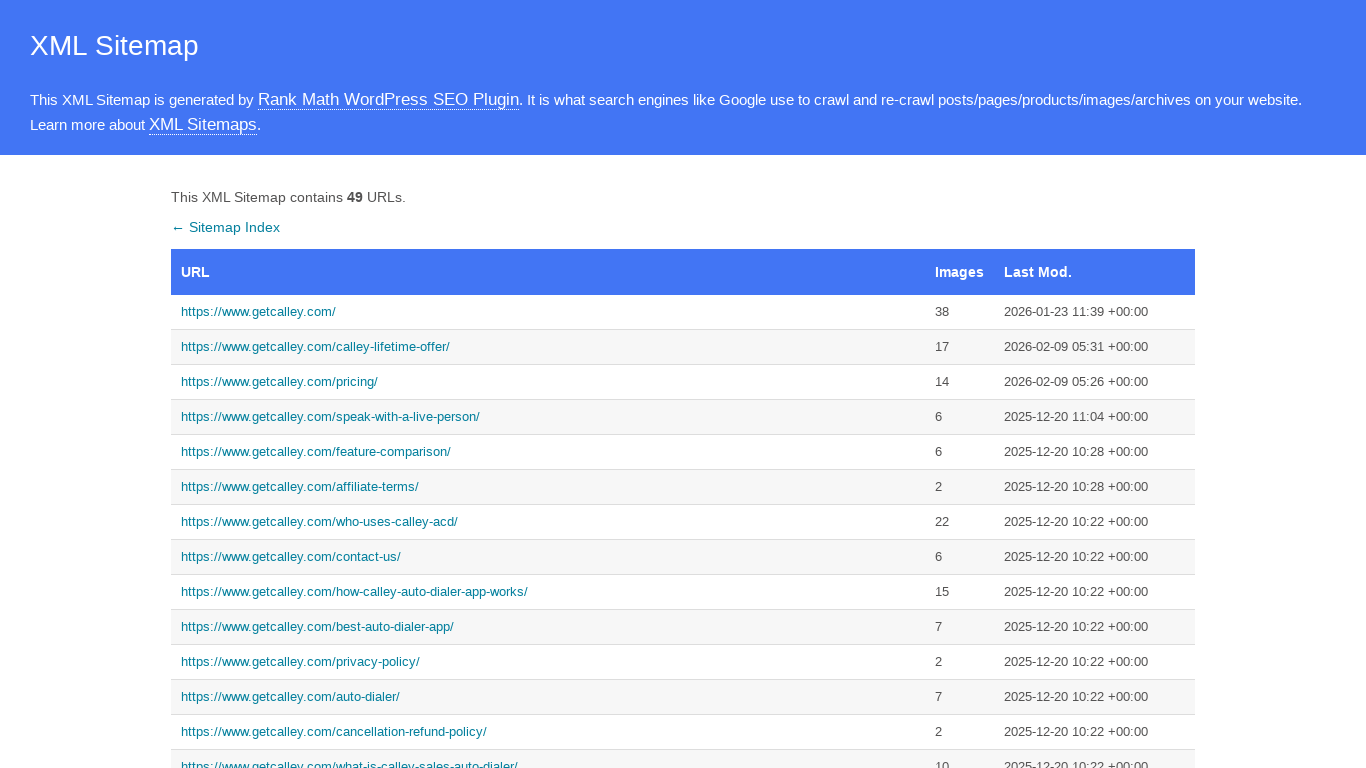

Set viewport to 1536x864 resolution
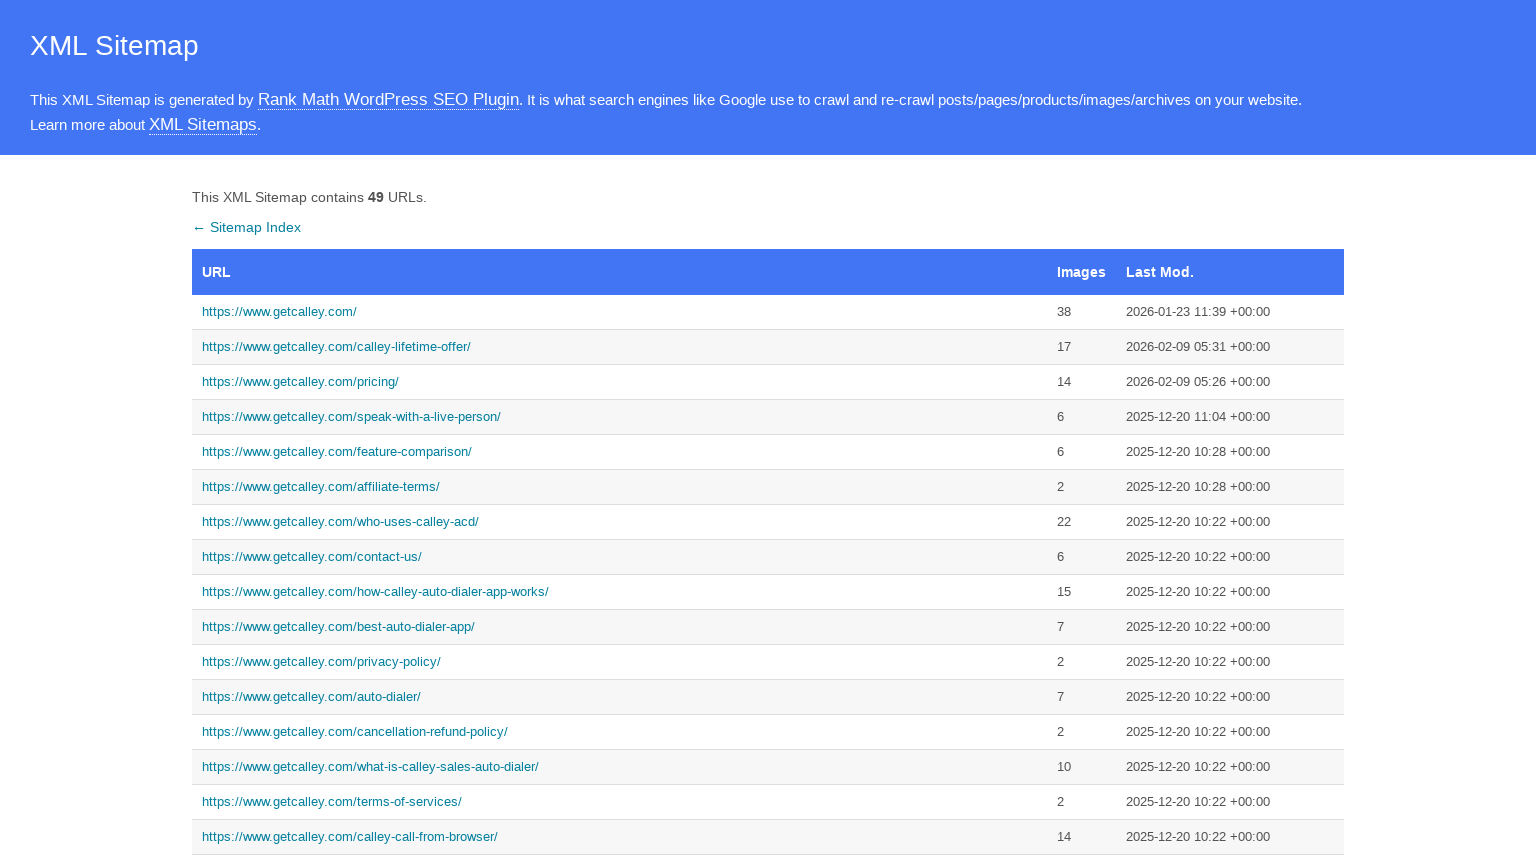

Clicked pro features link at (620, 432) on xpath=//a[@href='https://www.getcalley.com/calley-pro-features/']
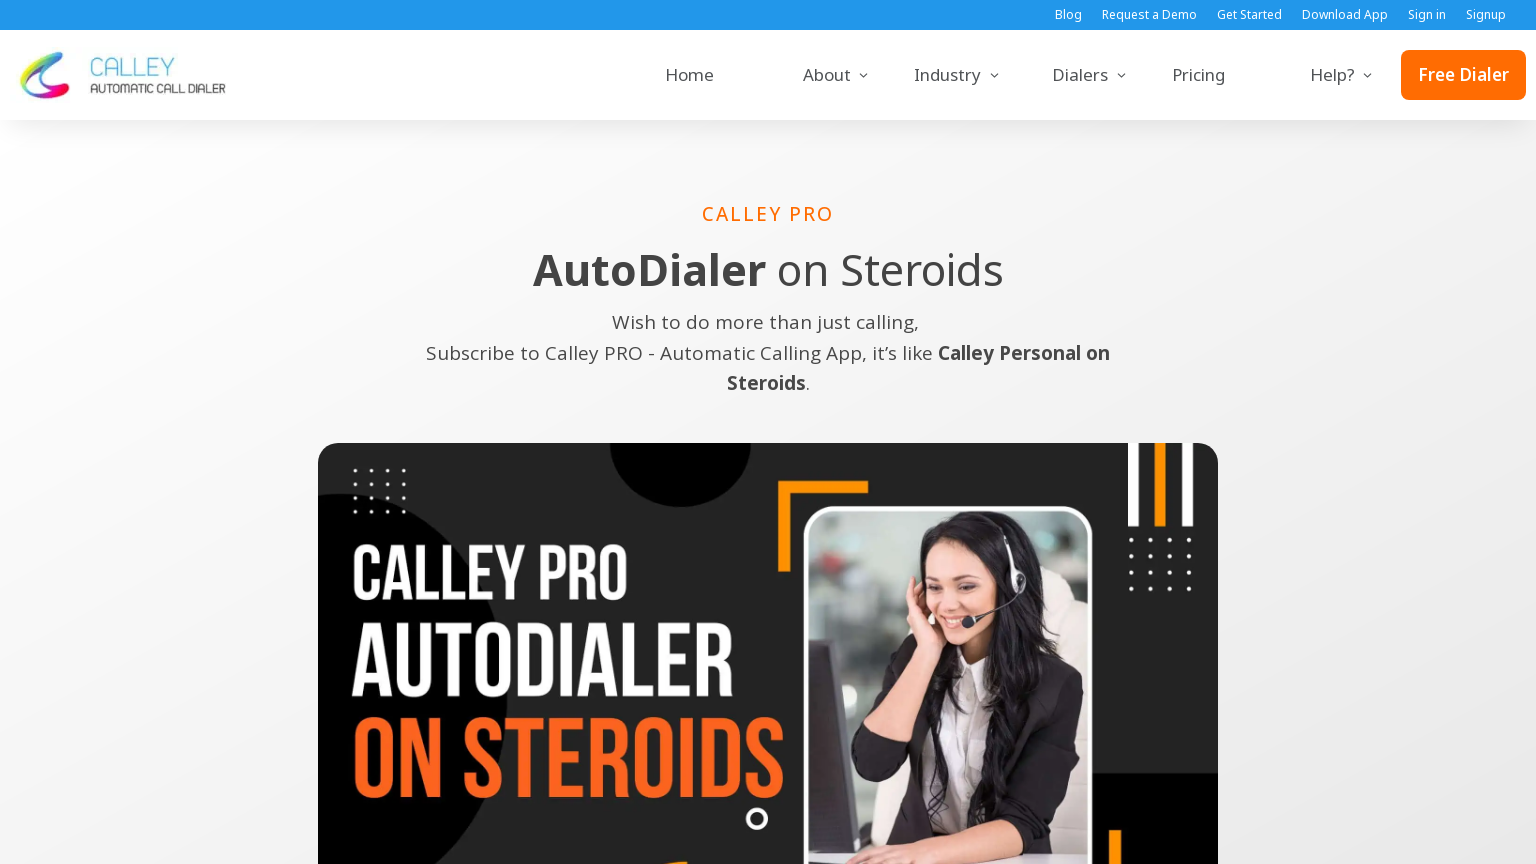

Navigated back to sitemap page
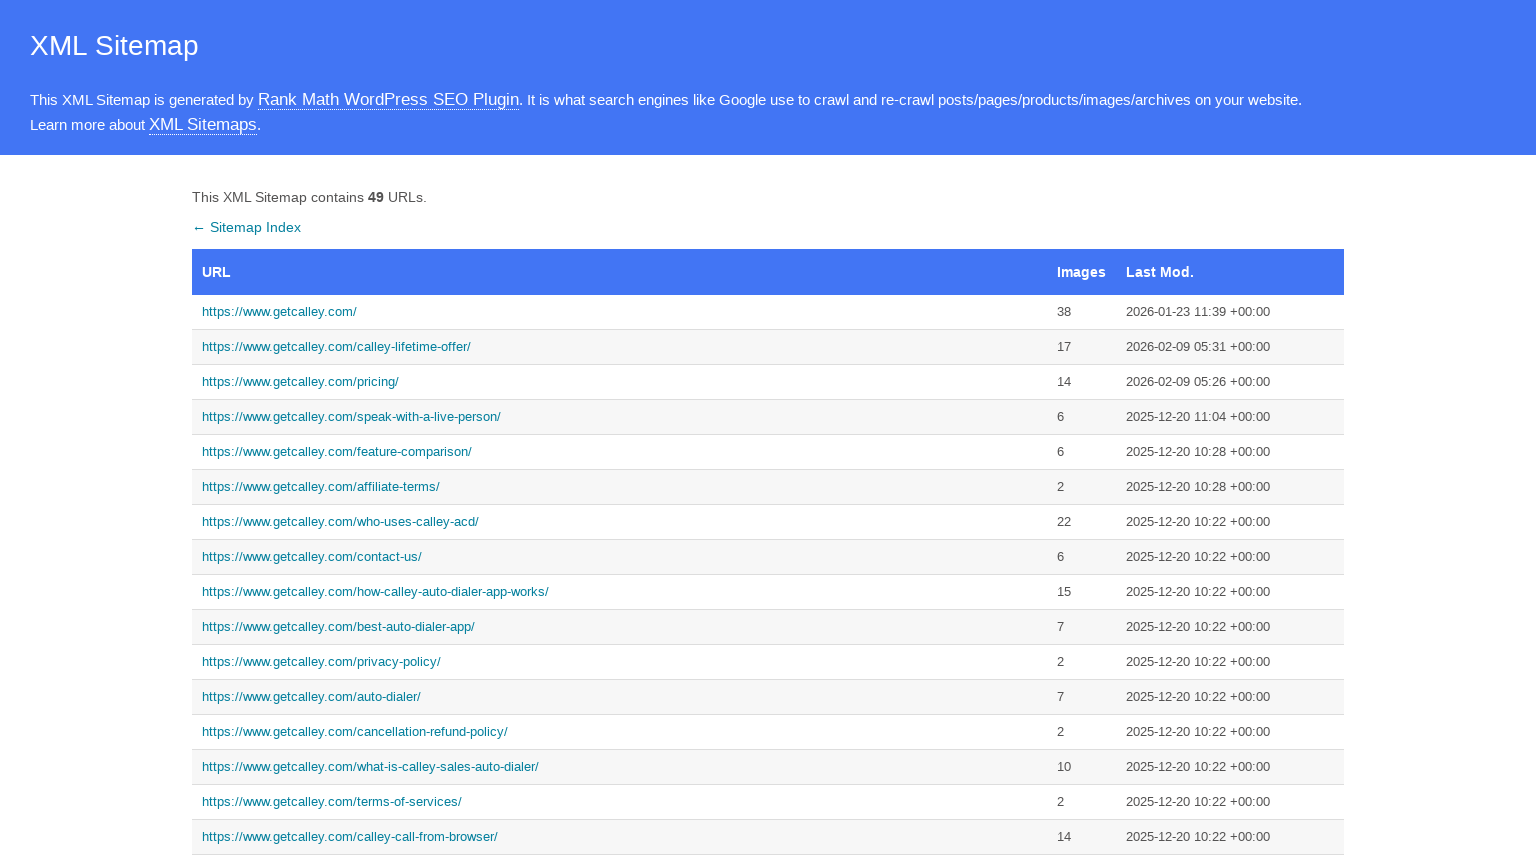

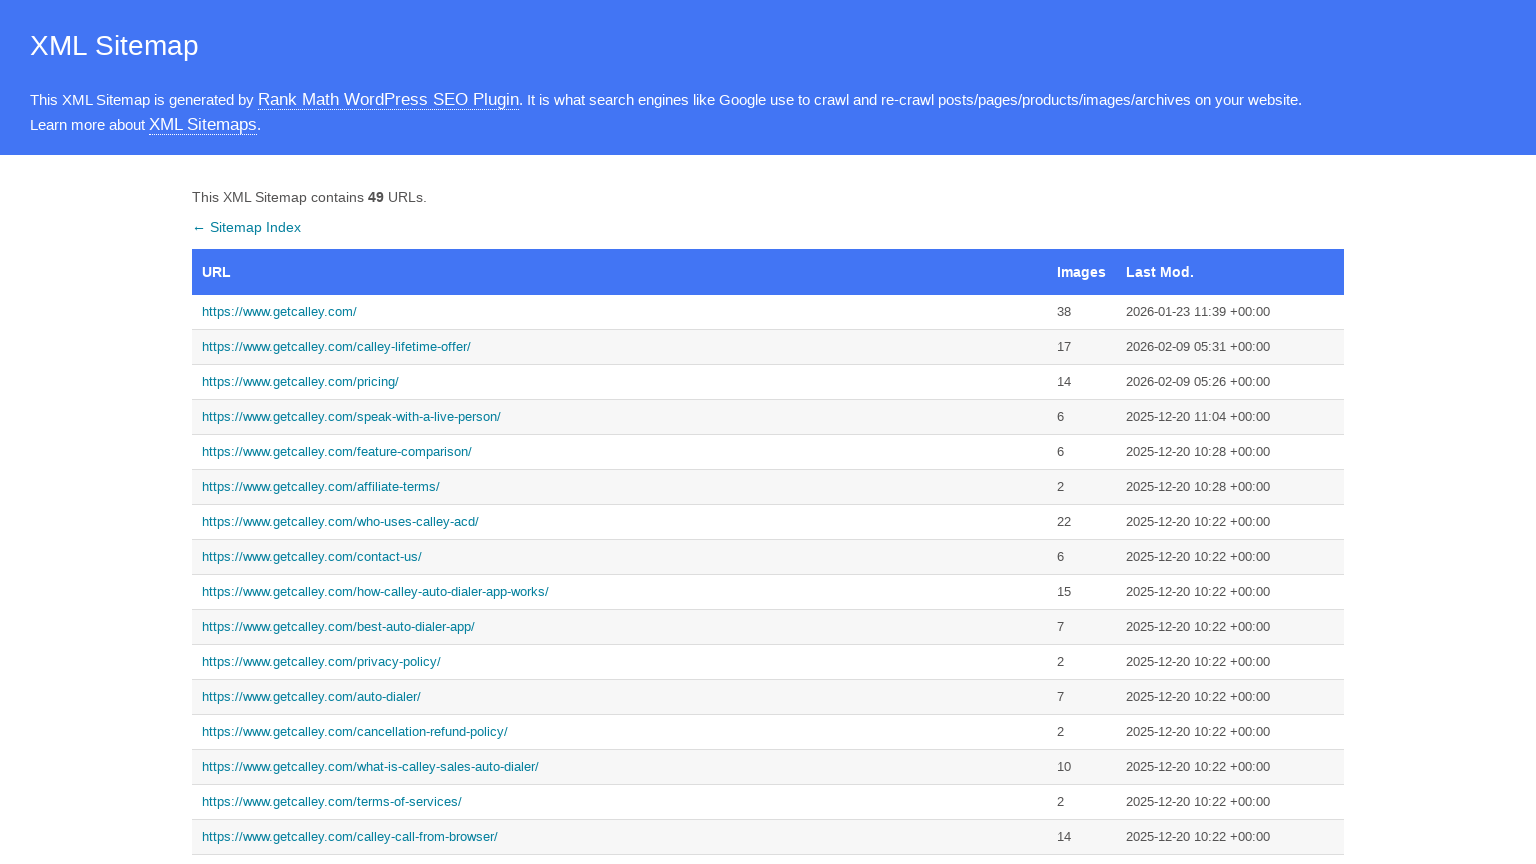